Navigates to NFL.com and verifies the page title is present

Starting URL: https://www.nfl.com/

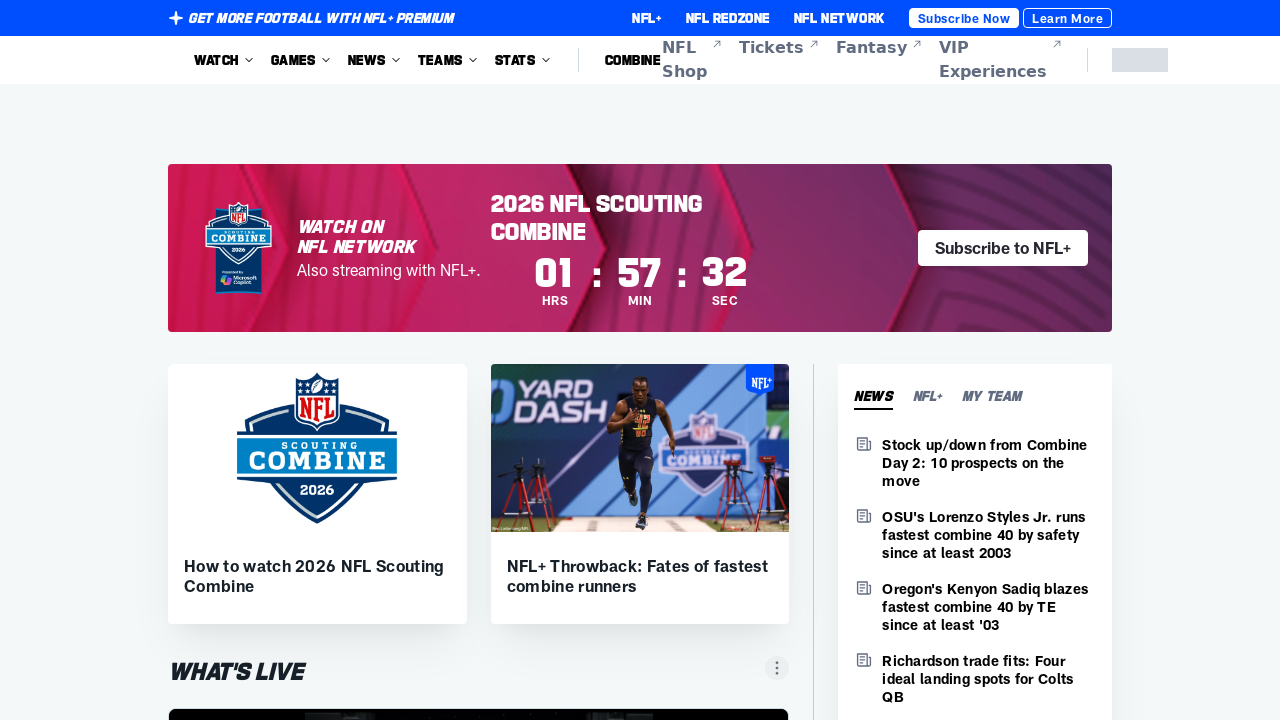

Navigated to https://www.nfl.com/
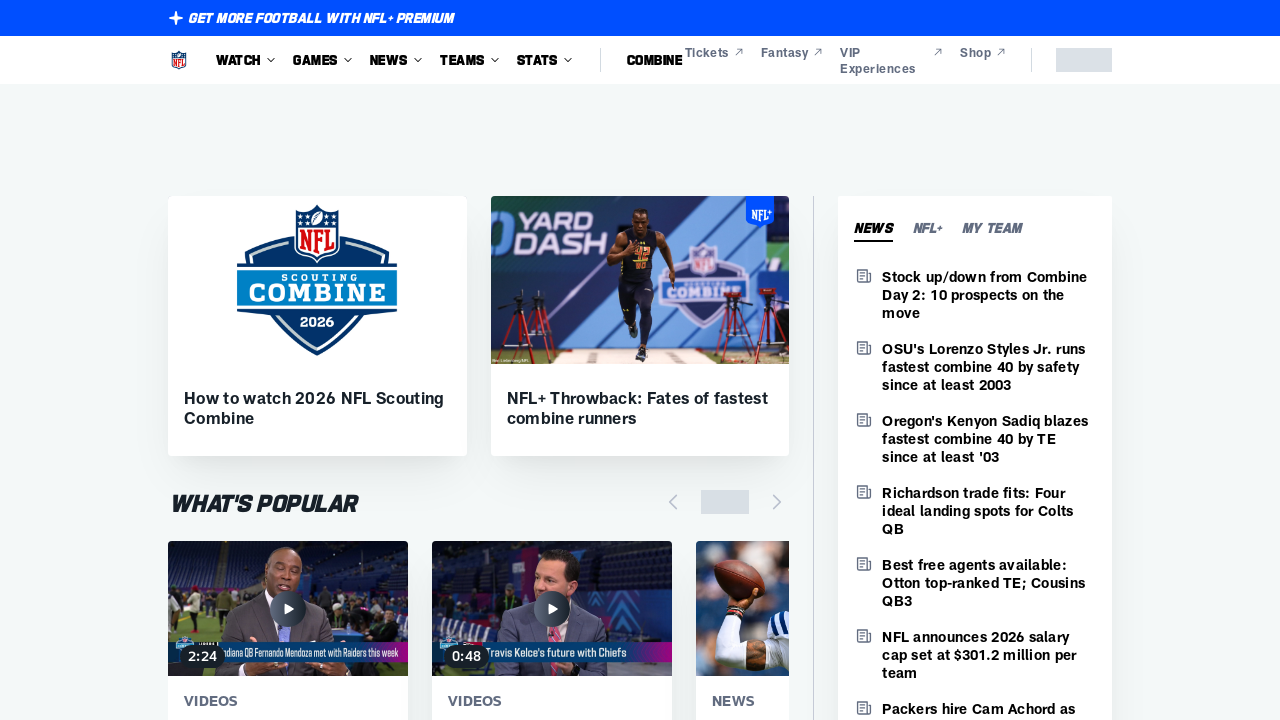

Waited for page to reach domcontentloaded state
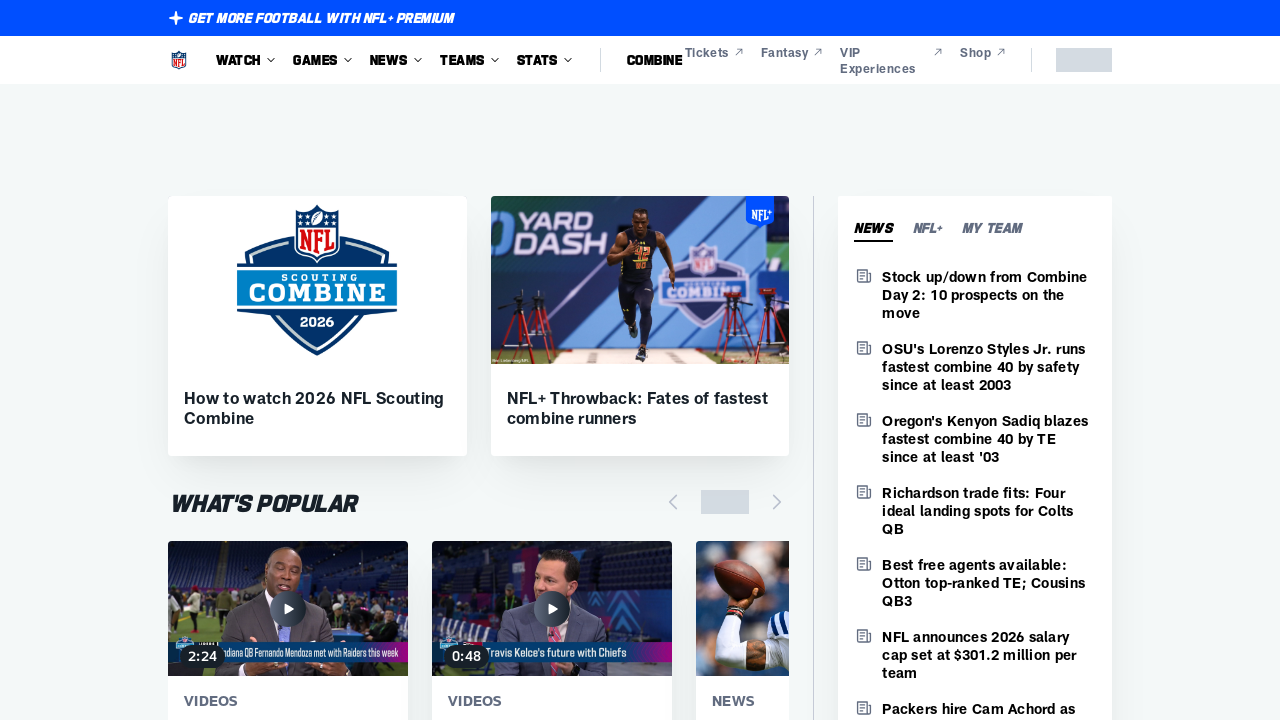

Retrieved page title: 'NFL.com | Official Site of the National Football League'
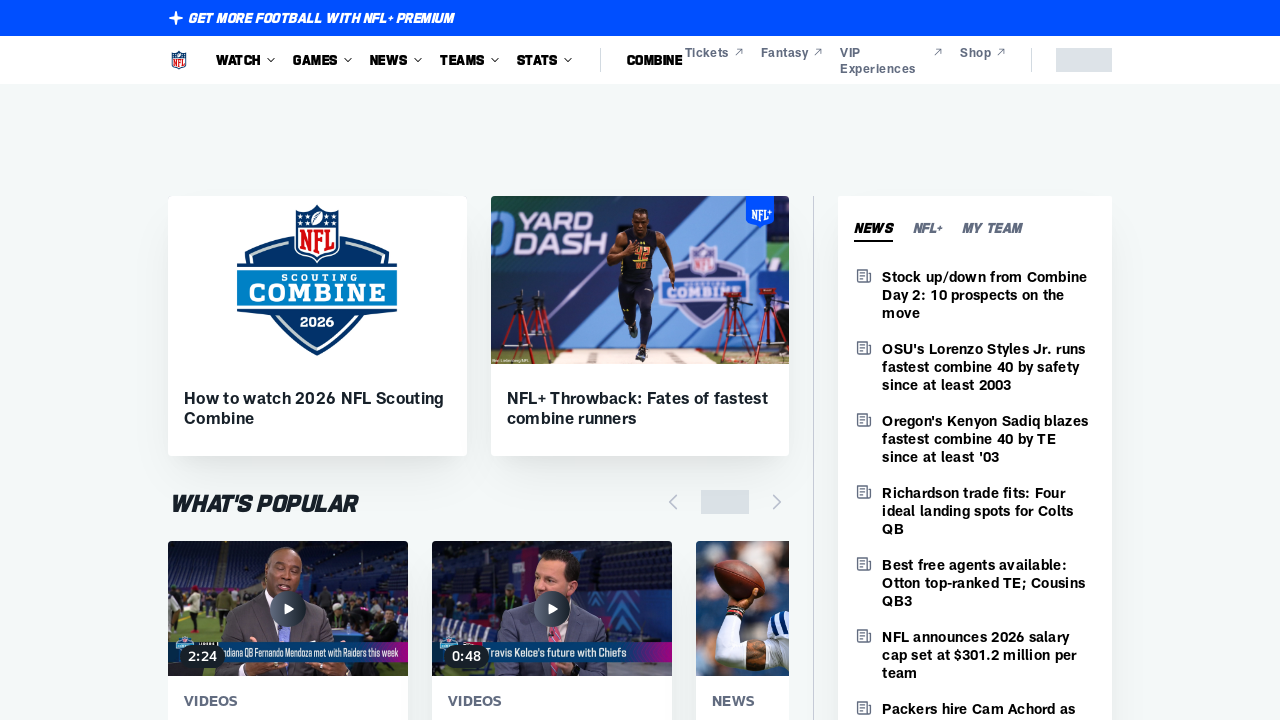

Verified page title contains 'NFL'
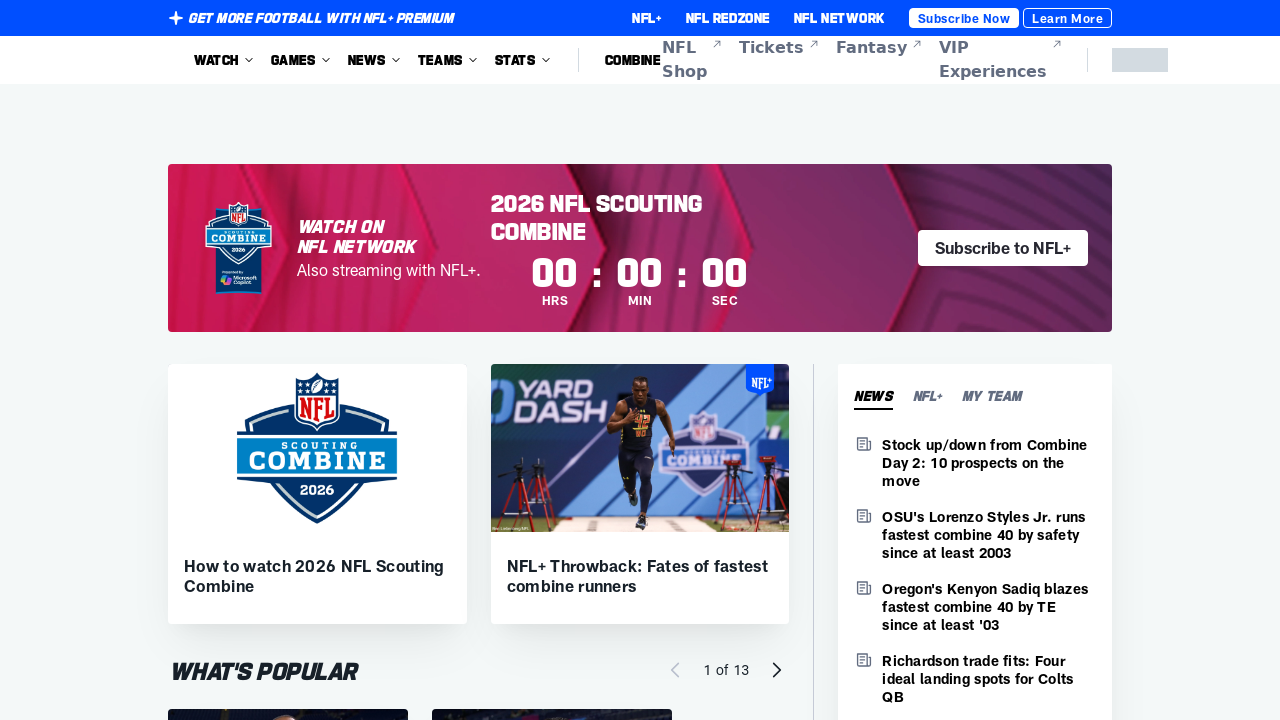

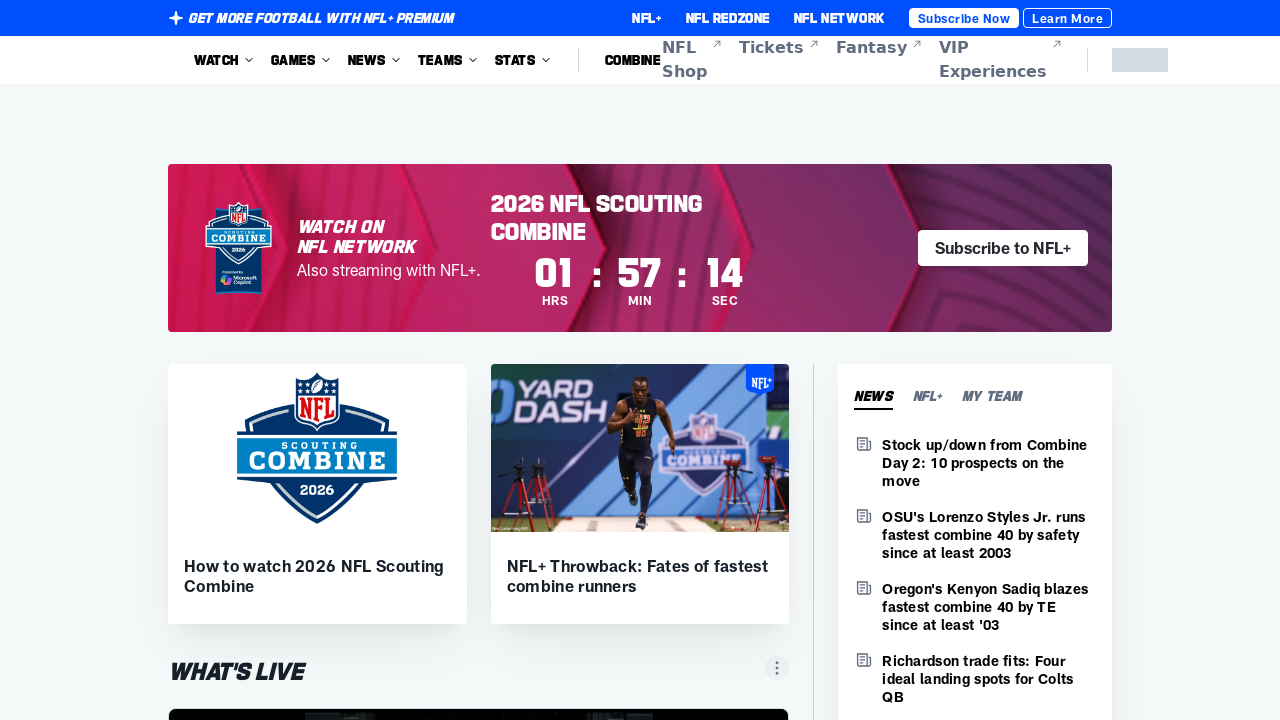